Navigates to a GitHub user profile page to verify the page loads correctly for the specified username

Starting URL: https://github.com/mendo94

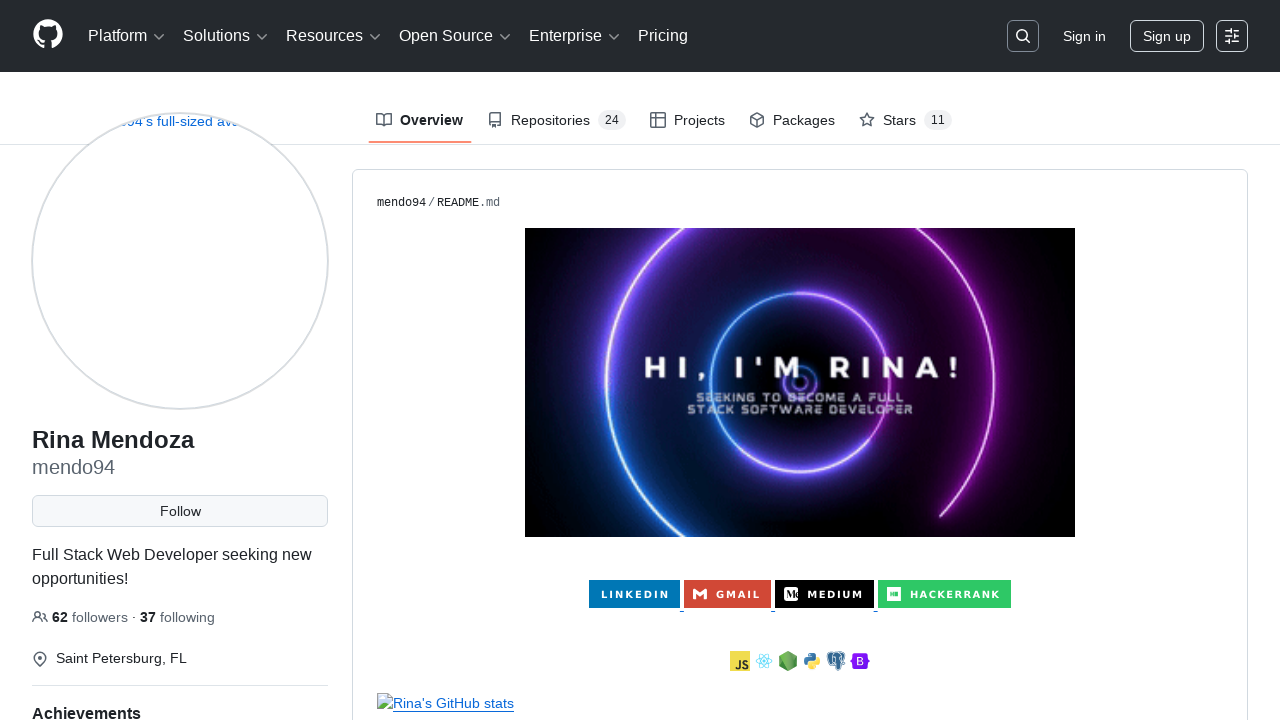

Waited for GitHub profile page to load with user profile container visible
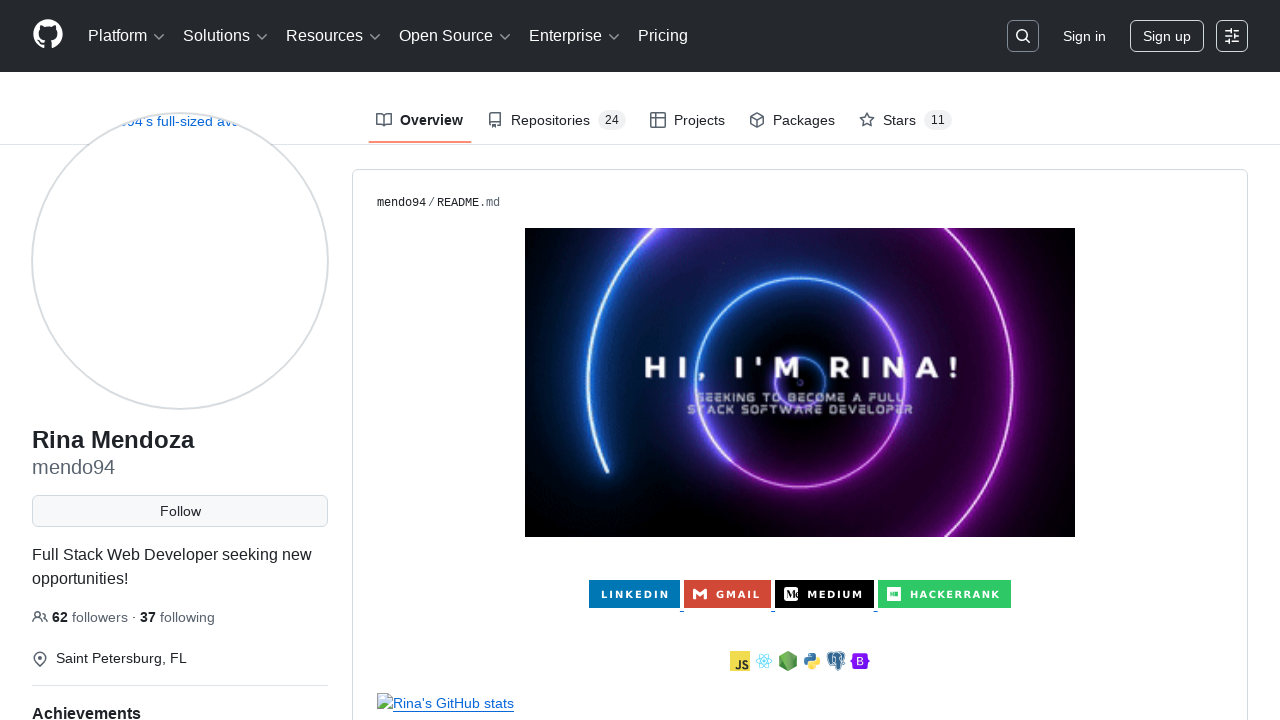

Verified username 'mendo94' appears on the profile page
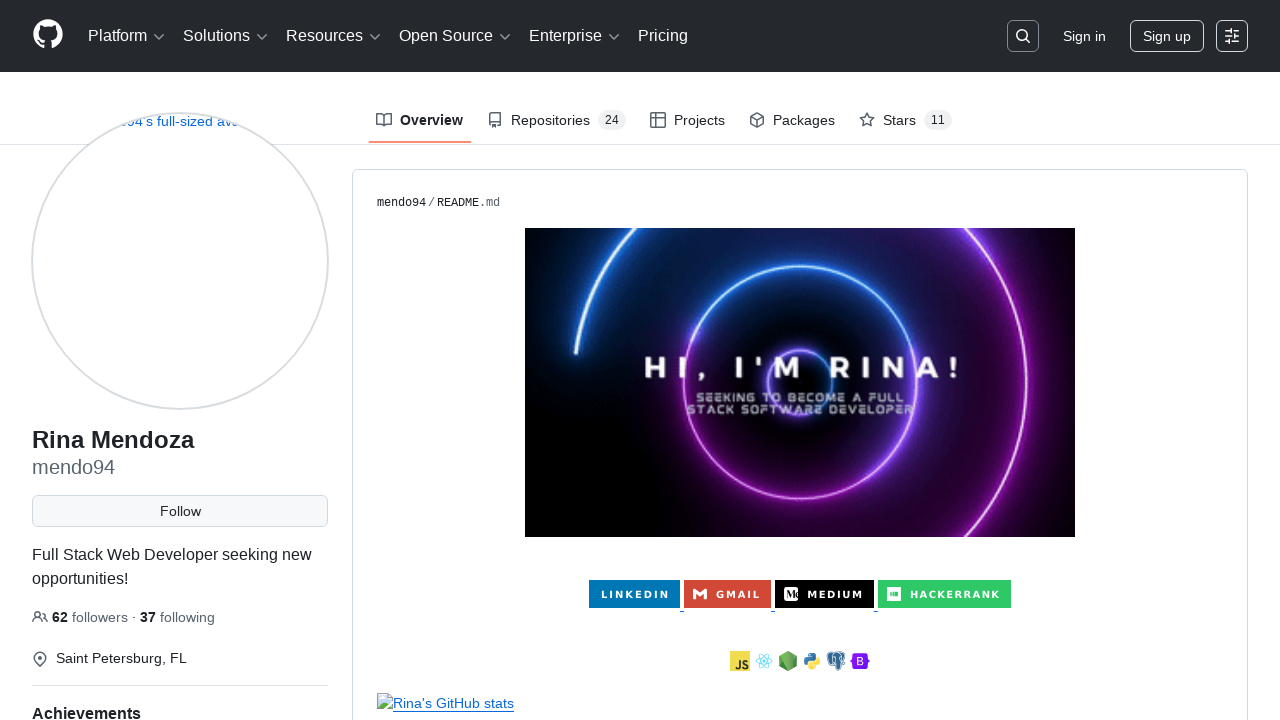

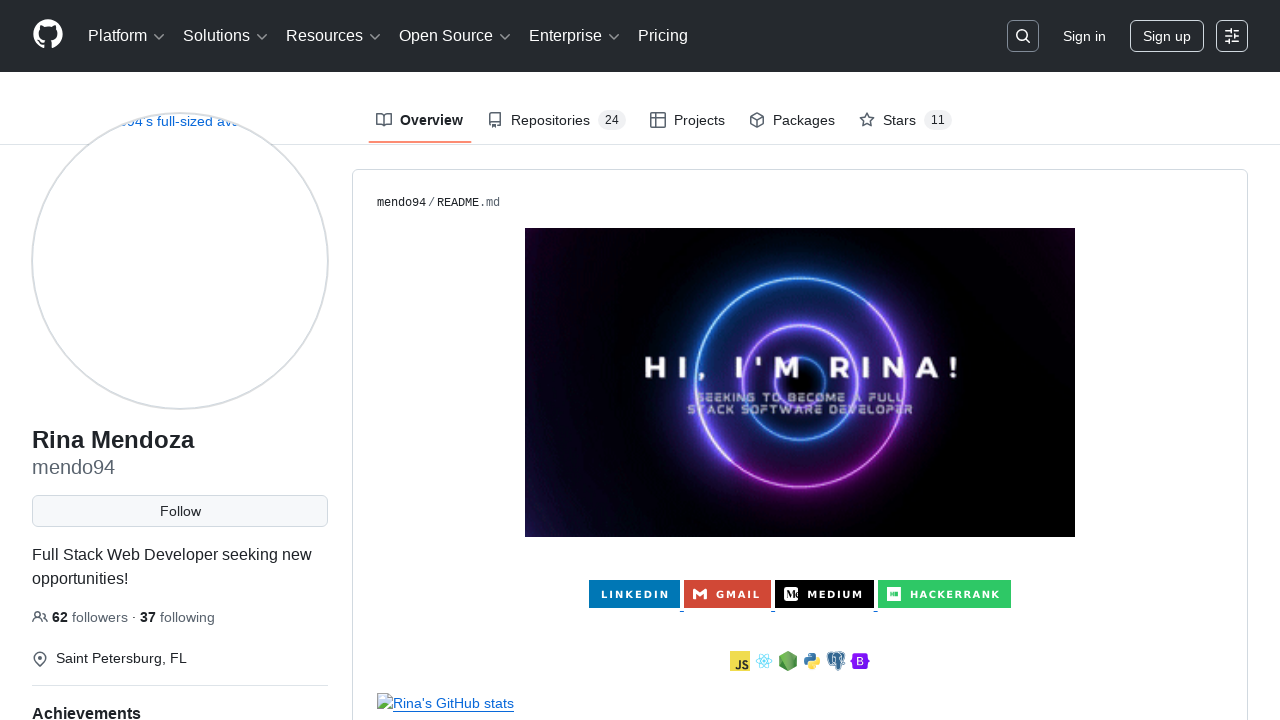